Tests the color picker by clicking it and verifying it has a value

Starting URL: https://bonigarcia.dev/selenium-webdriver-java/web-form.html

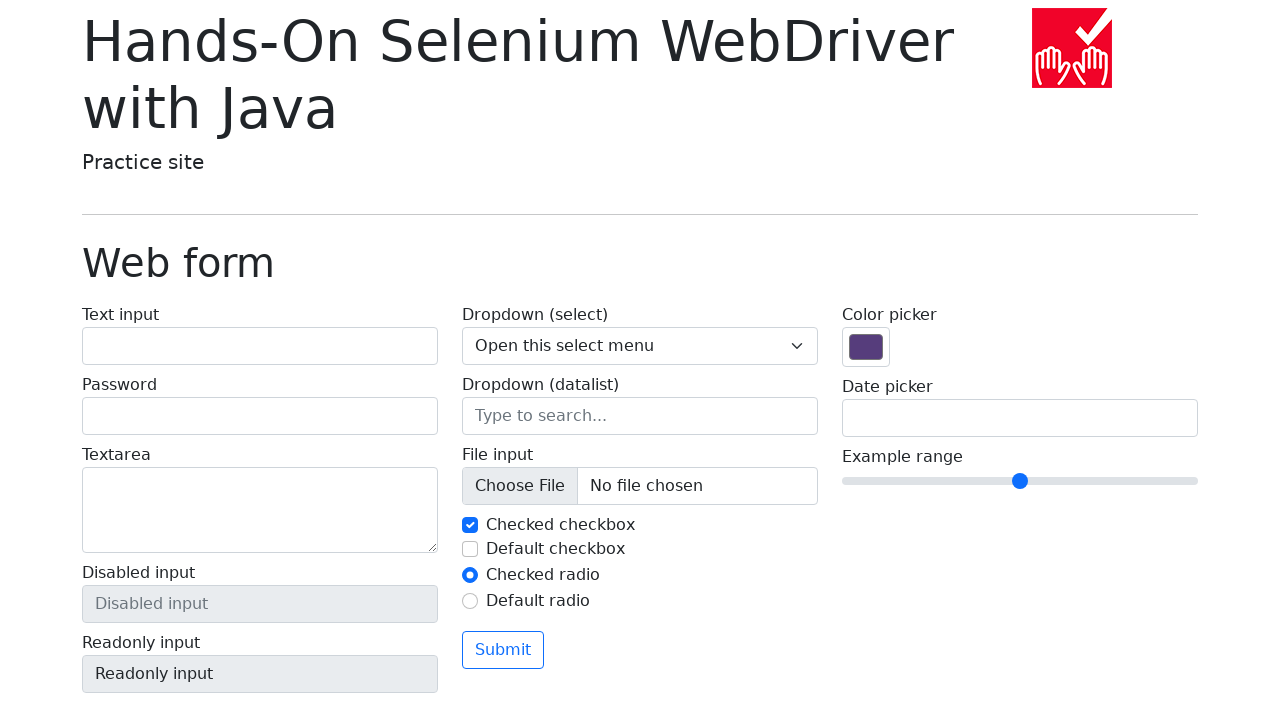

Located color picker label element
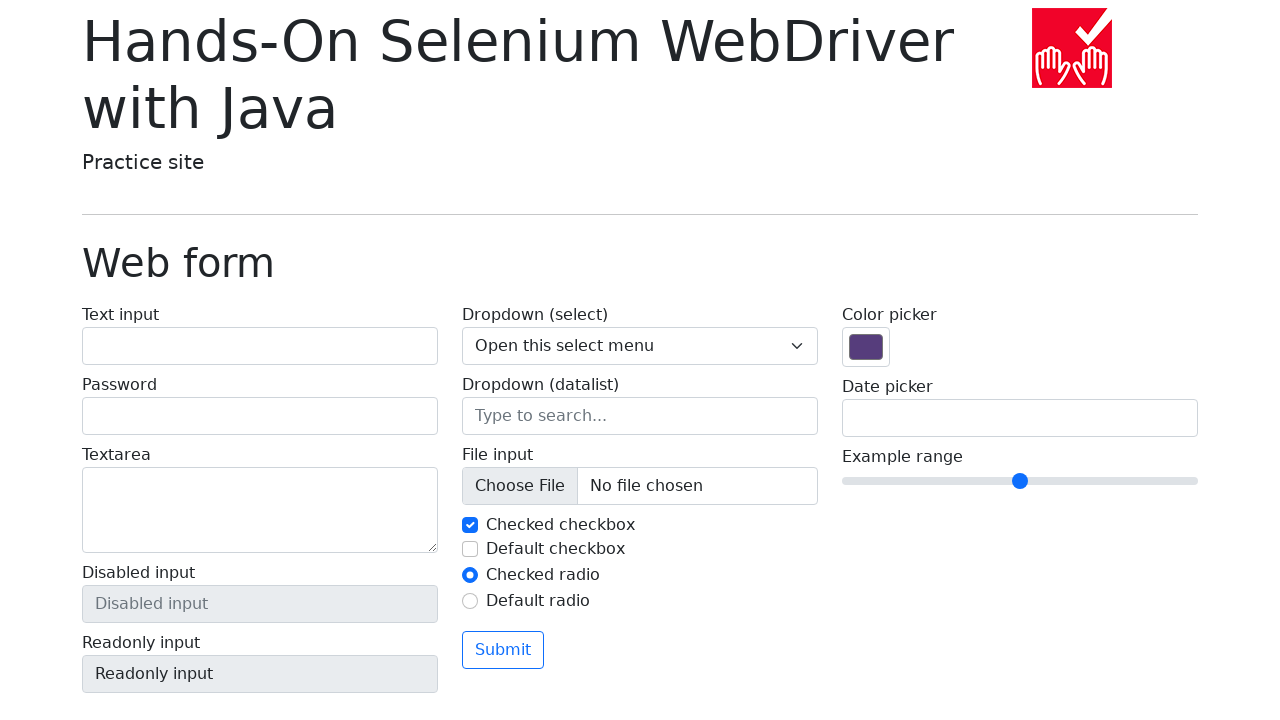

Verified label text content equals 'Color picker'
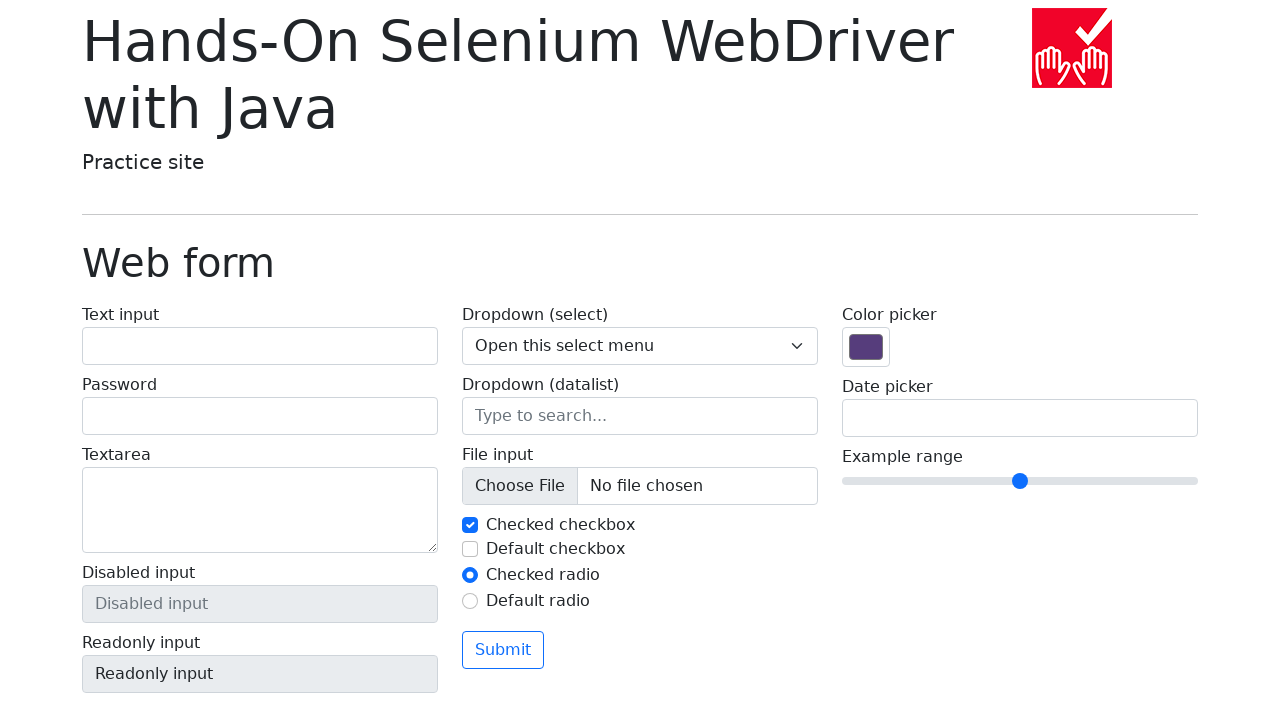

Clicked the color picker input field at (866, 347) on input[name='my-colors']
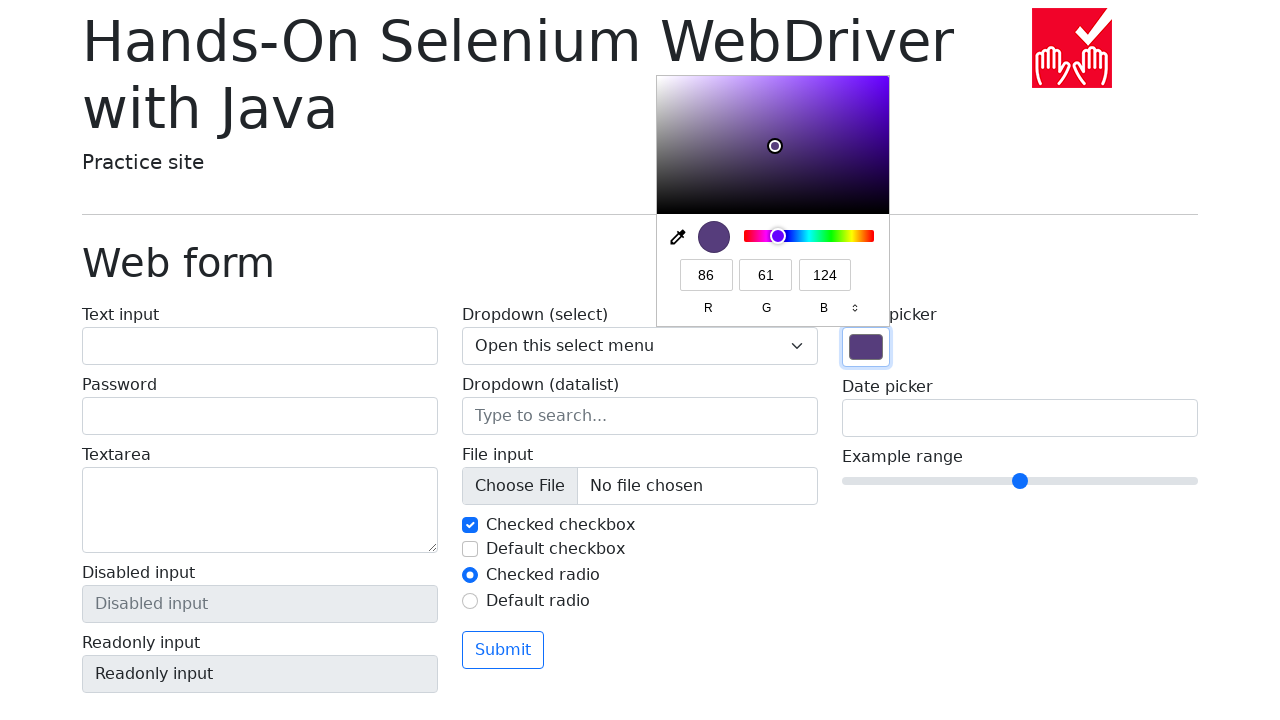

Retrieved color picker input value
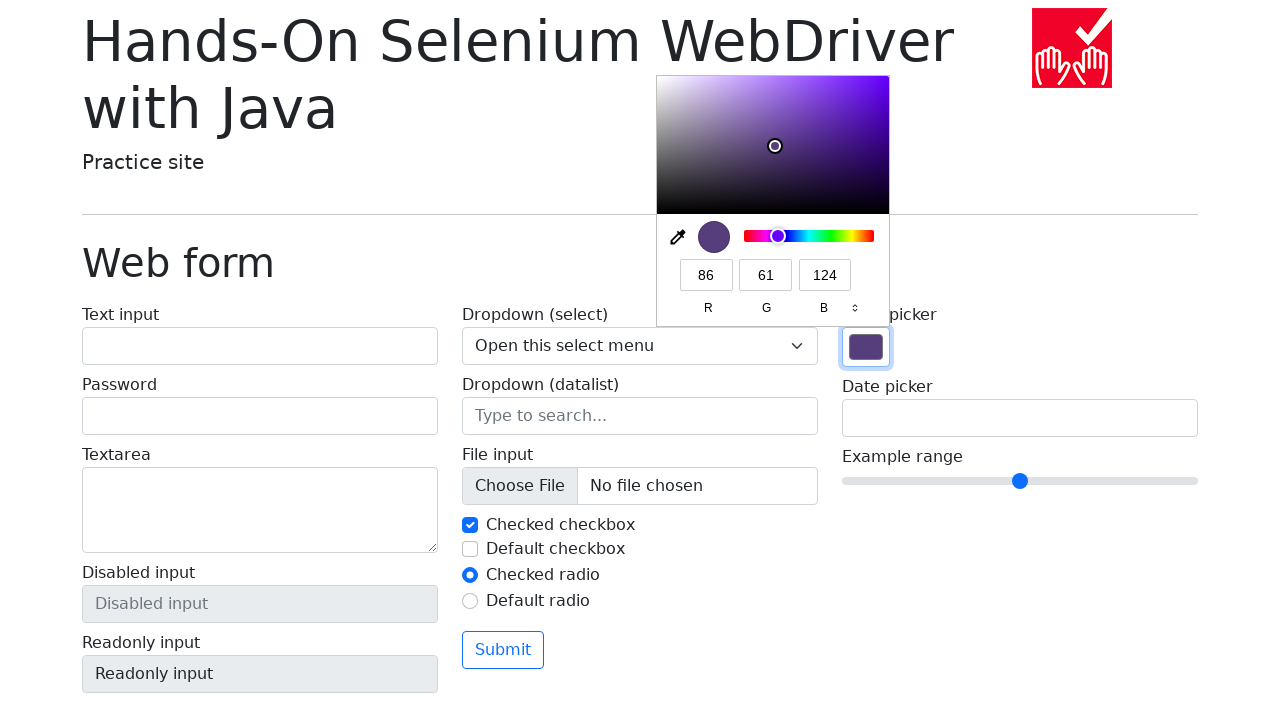

Verified color picker has a non-empty value
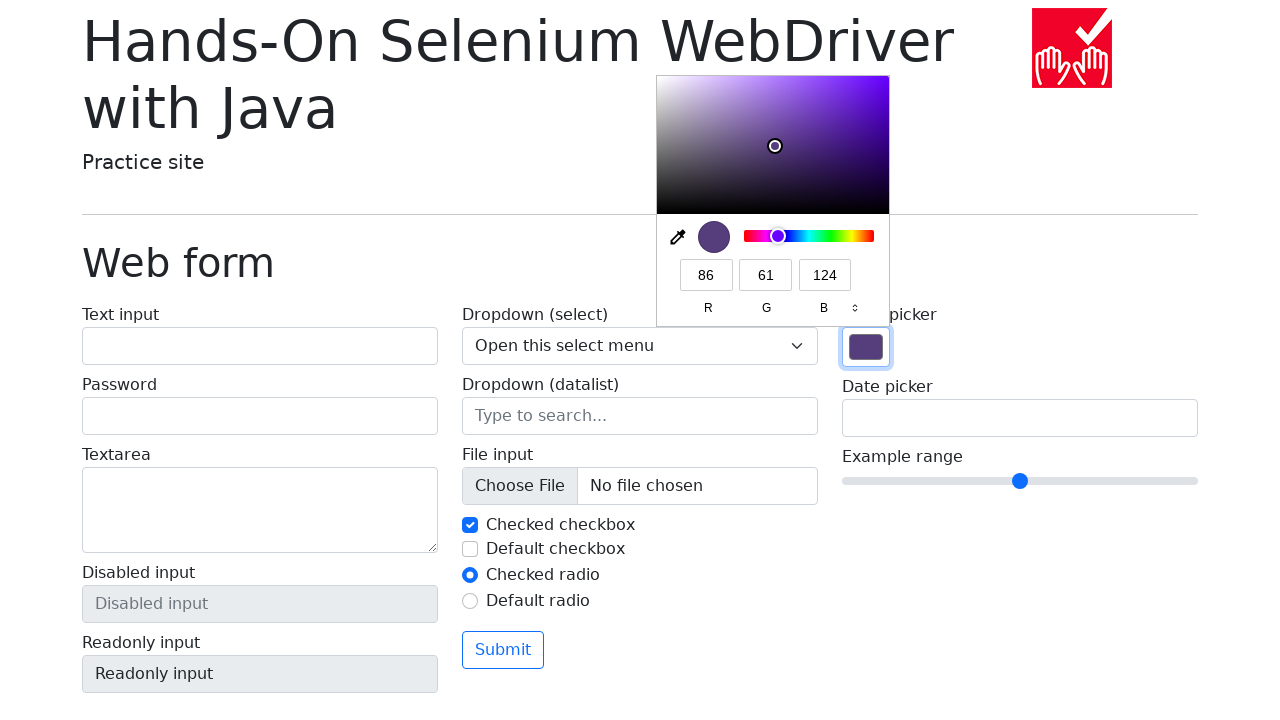

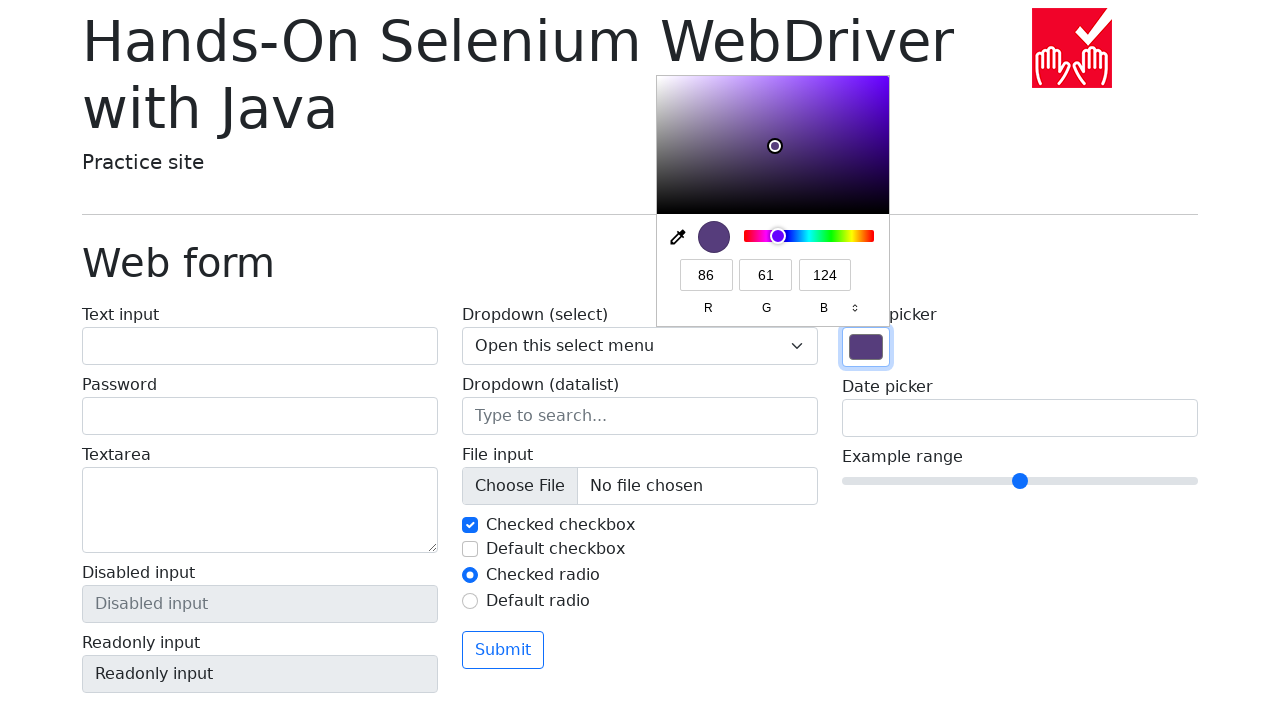